Tests clicking a confirm button, accepting the confirm dialog, then clicking again and dismissing it

Starting URL: https://demoqa.com/alerts

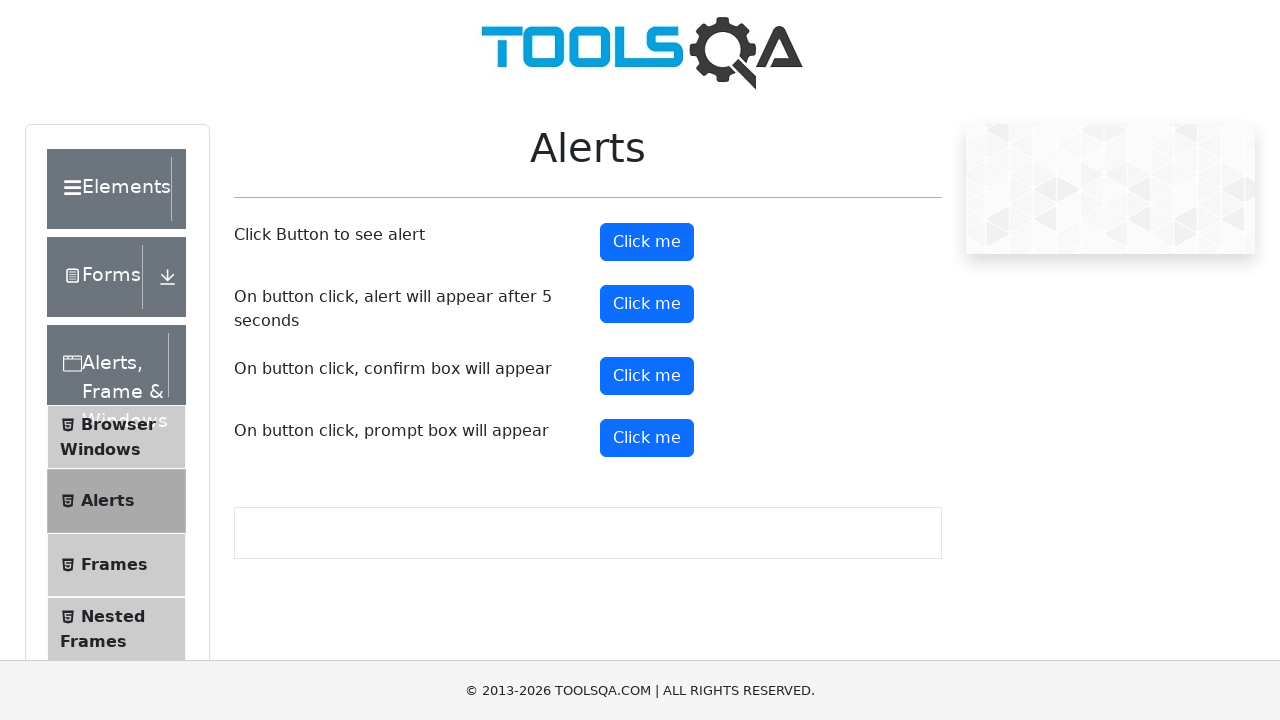

Navigated to https://demoqa.com/alerts
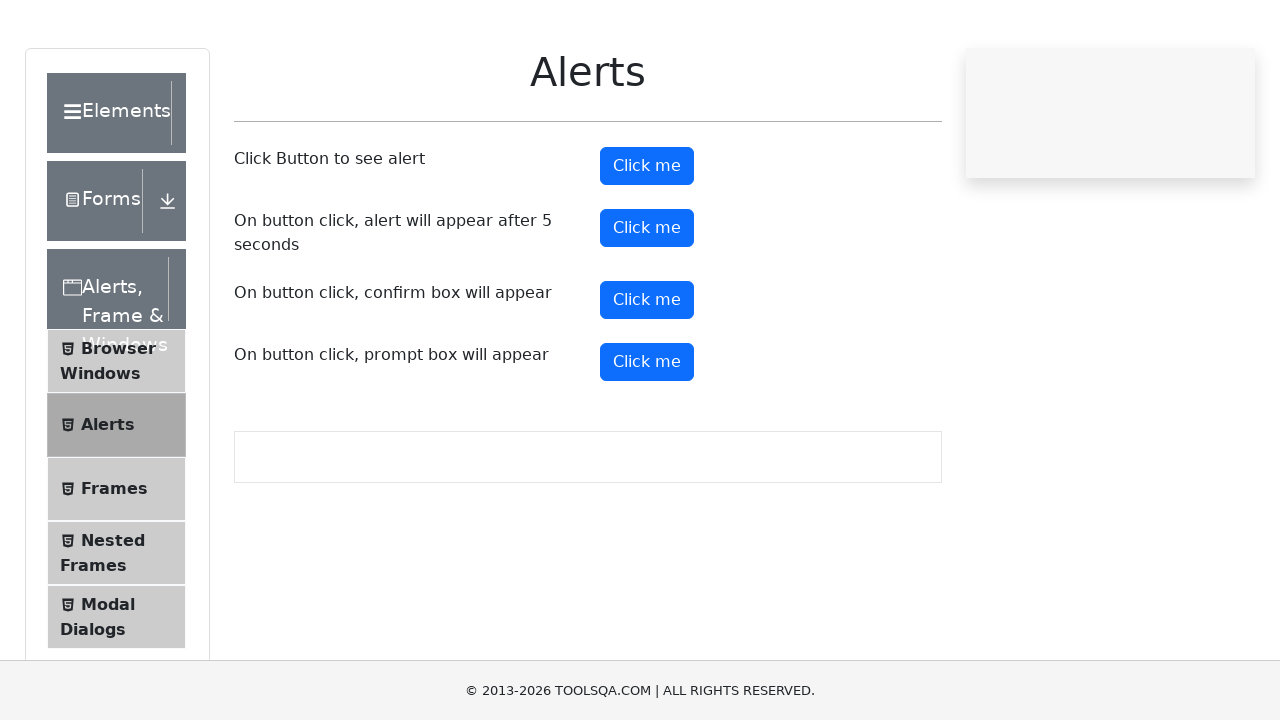

Set up dialog handler to accept the confirm dialog
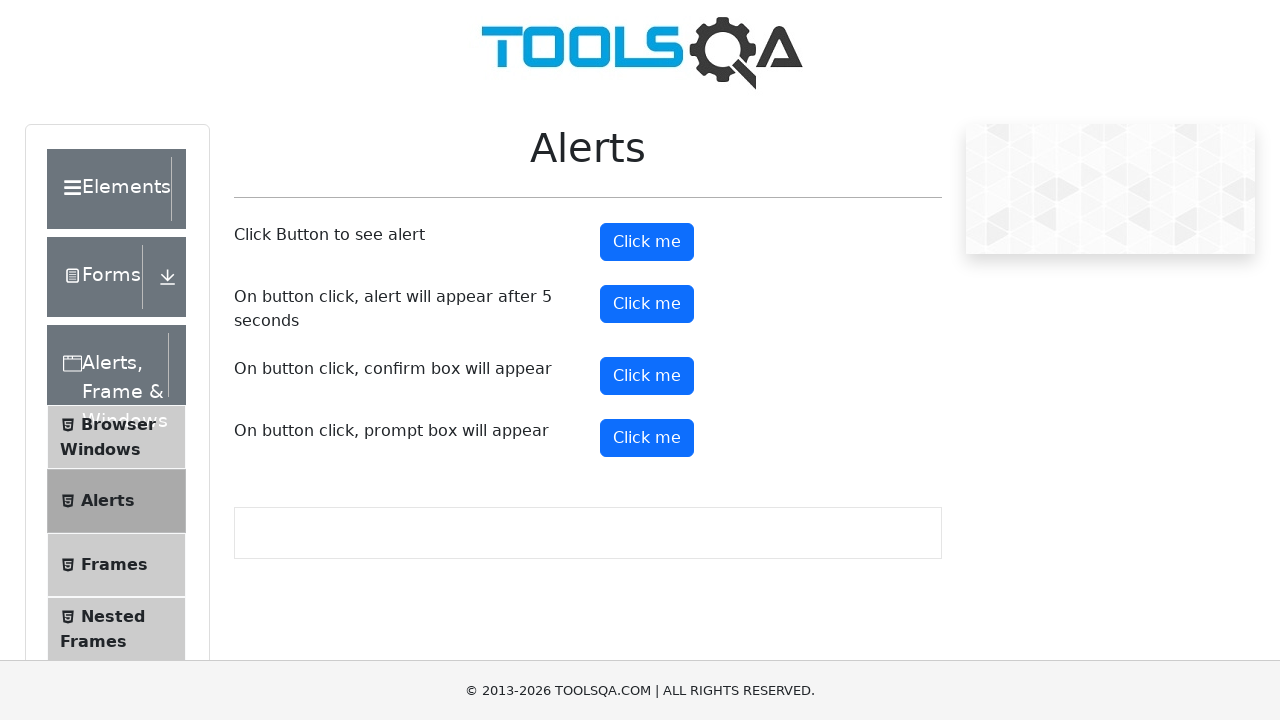

Clicked confirm button - dialog accepted at (647, 376) on button#confirmButton
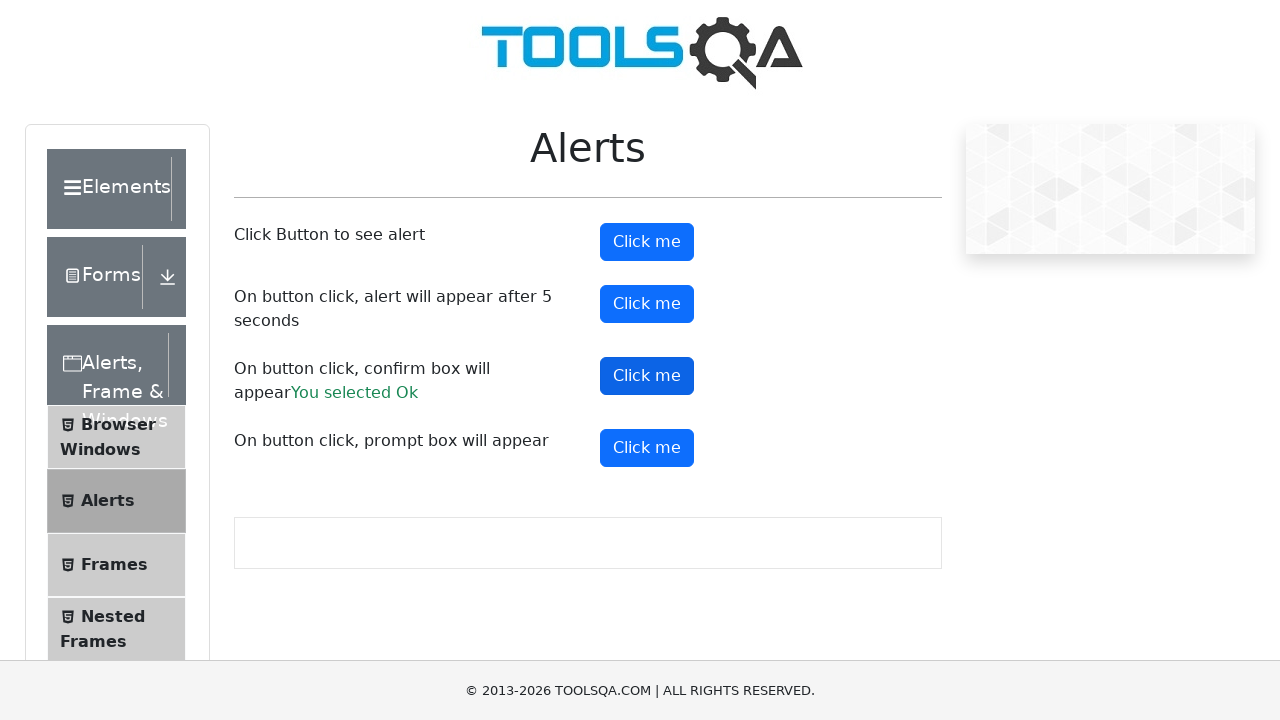

Waited 500ms for dialog to be processed
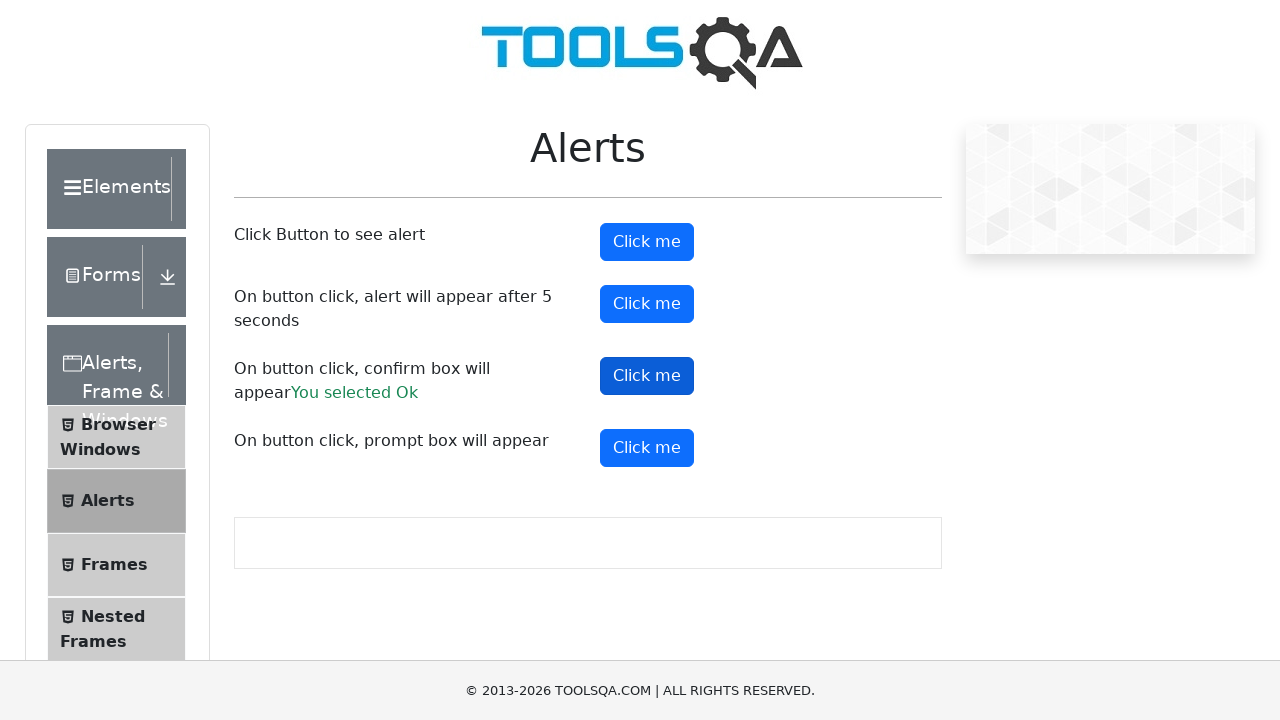

Set up dialog handler to dismiss the confirm dialog
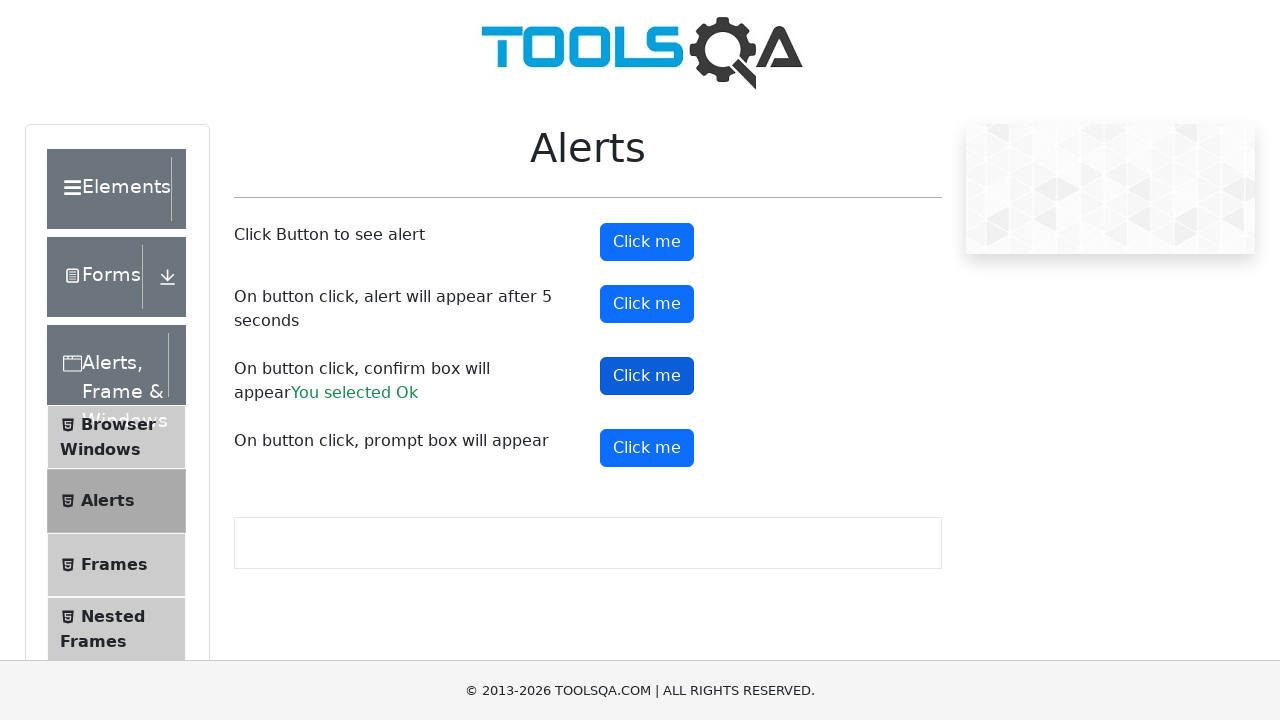

Clicked confirm button - dialog dismissed at (647, 376) on button#confirmButton
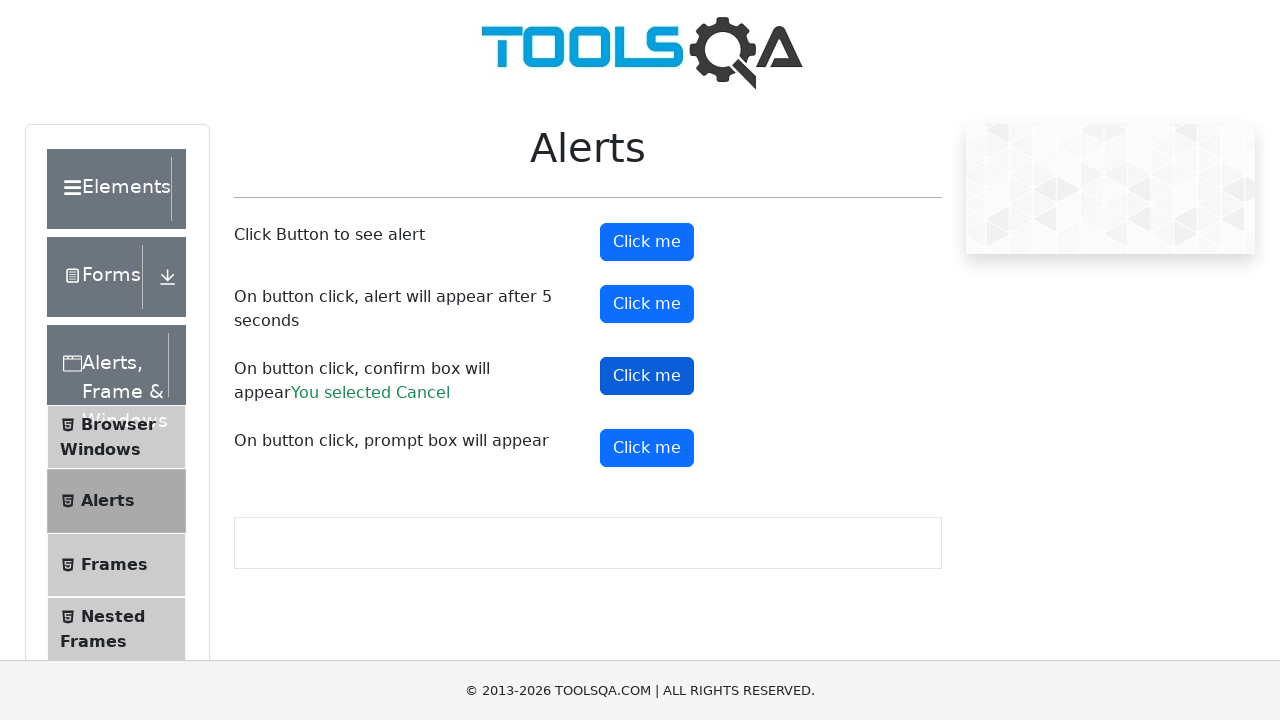

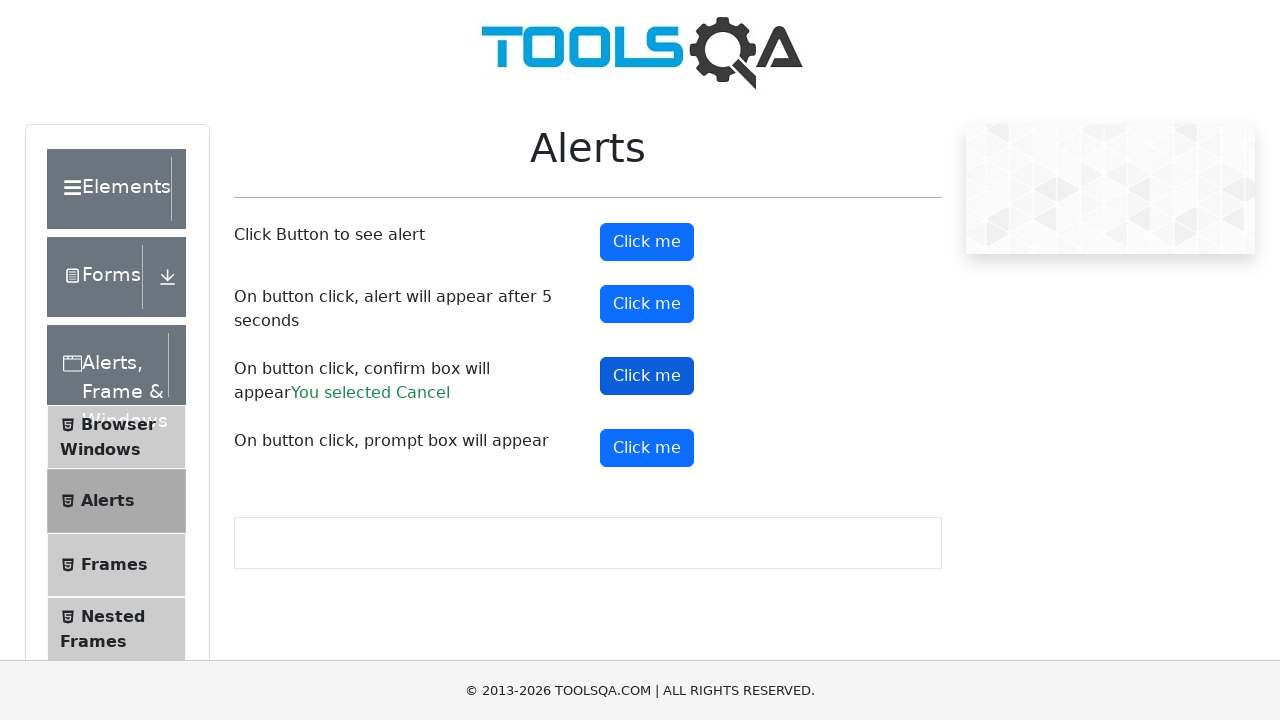